Tests hover functionality by hovering over the first avatar on the page and verifying that the caption/additional information becomes visible.

Starting URL: http://the-internet.herokuapp.com/hovers

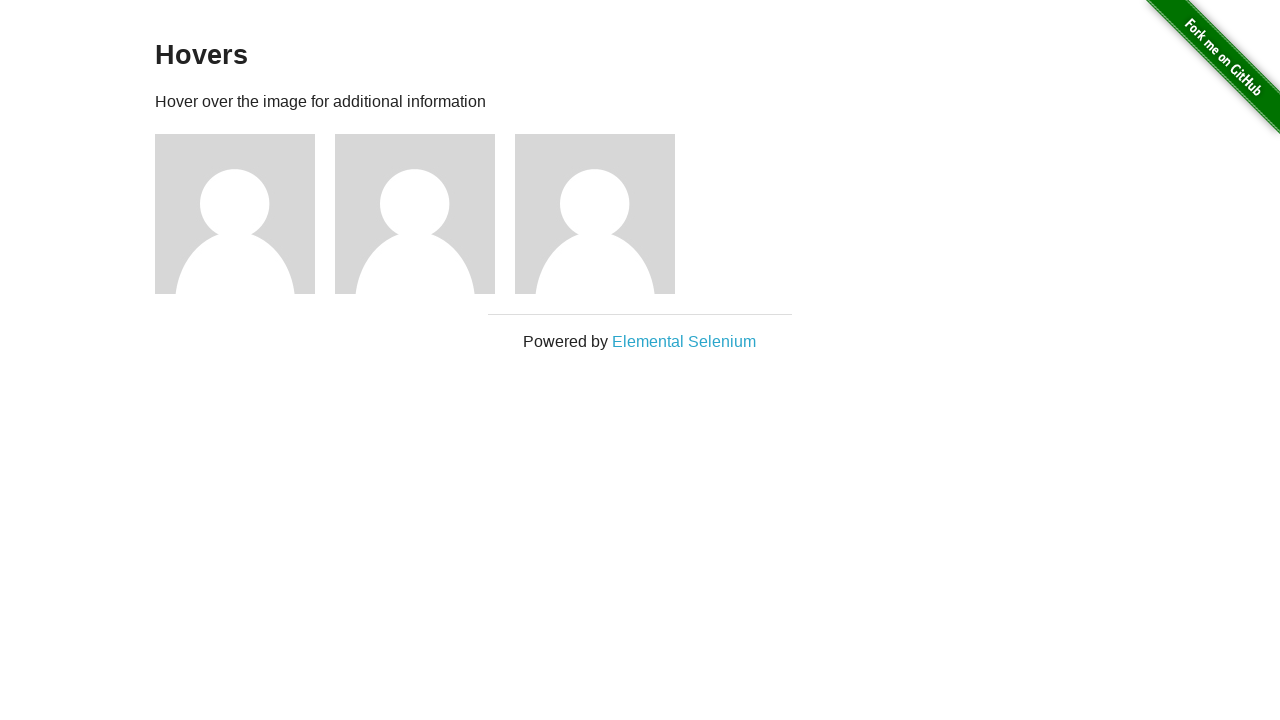

Navigated to hovers page
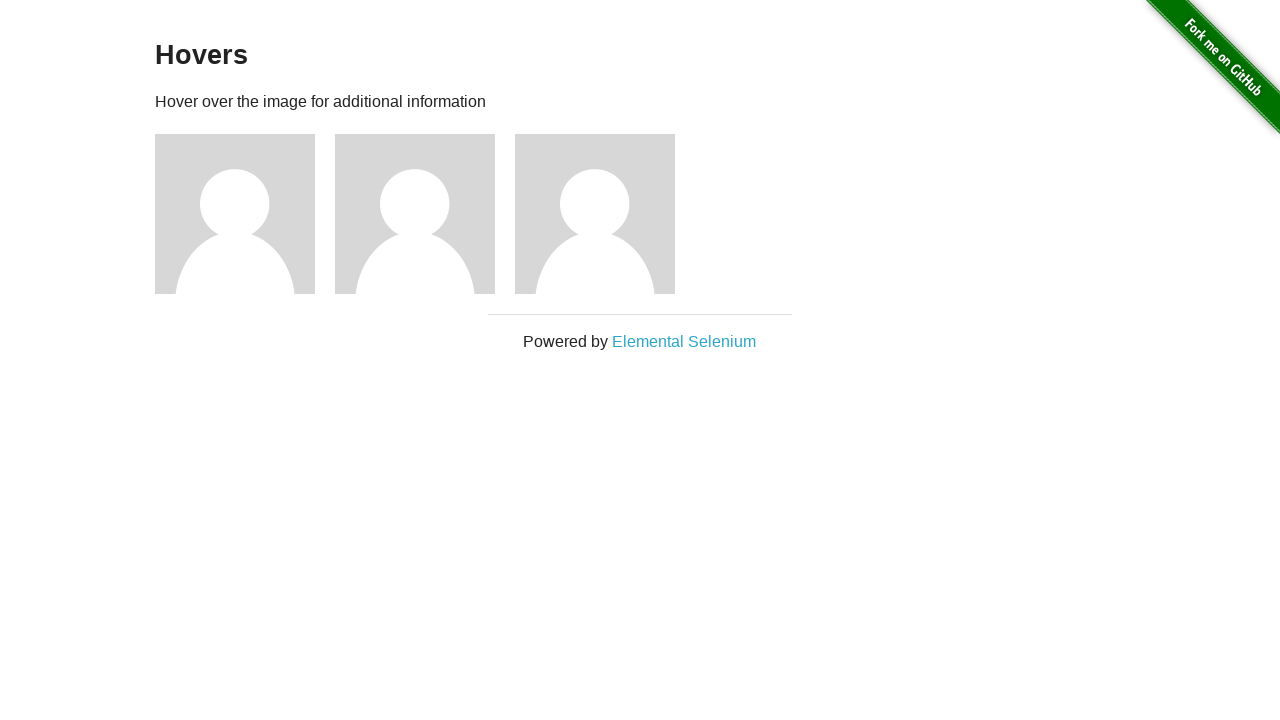

Located first avatar figure element
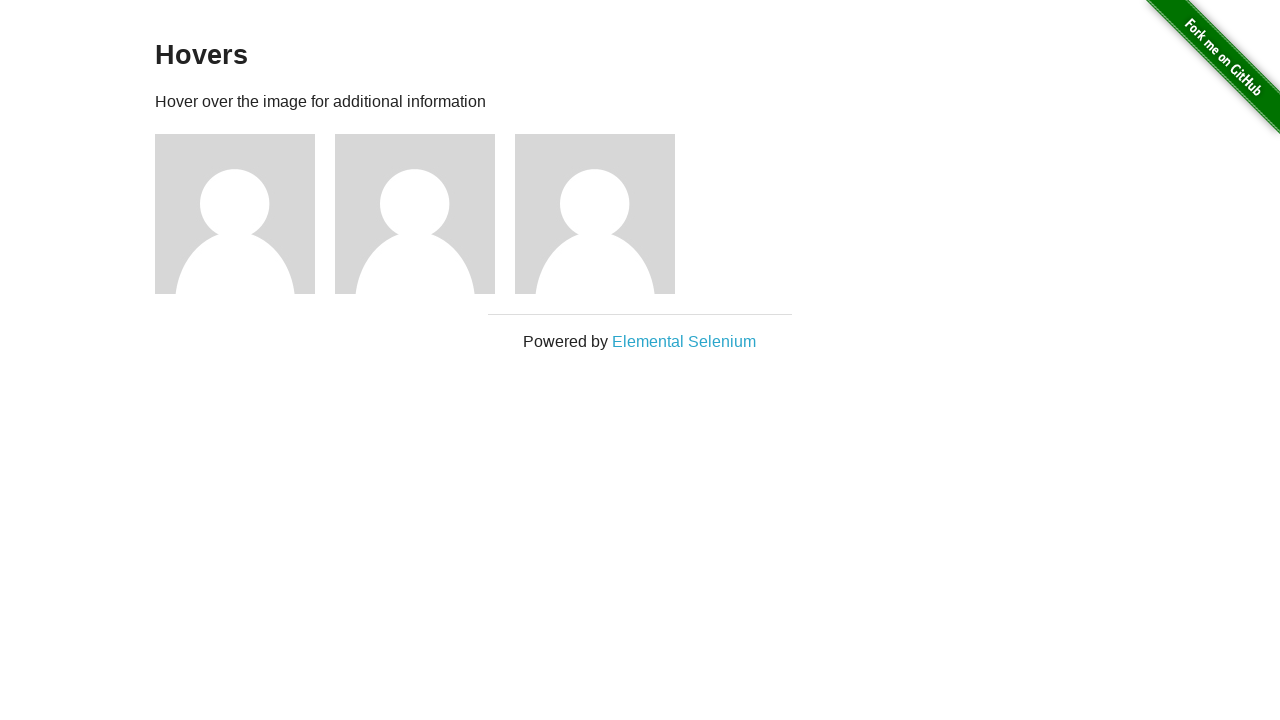

Hovered over the first avatar at (245, 214) on .figure >> nth=0
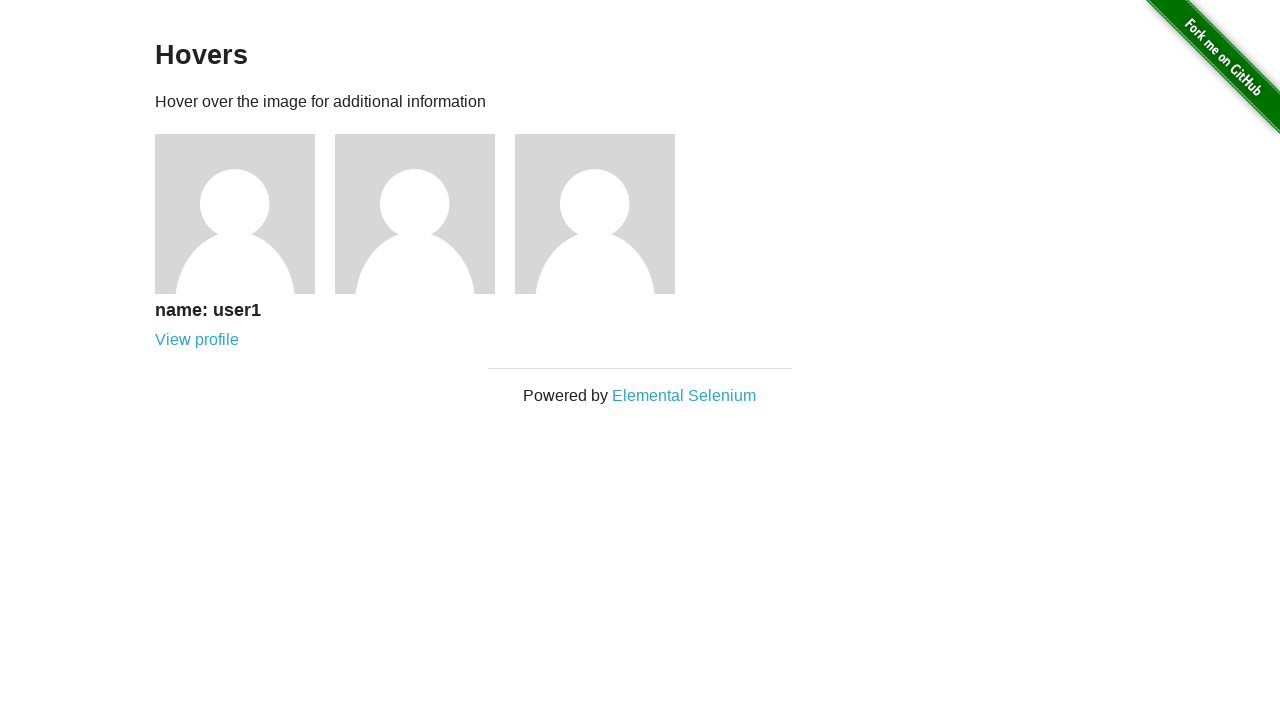

Located caption element
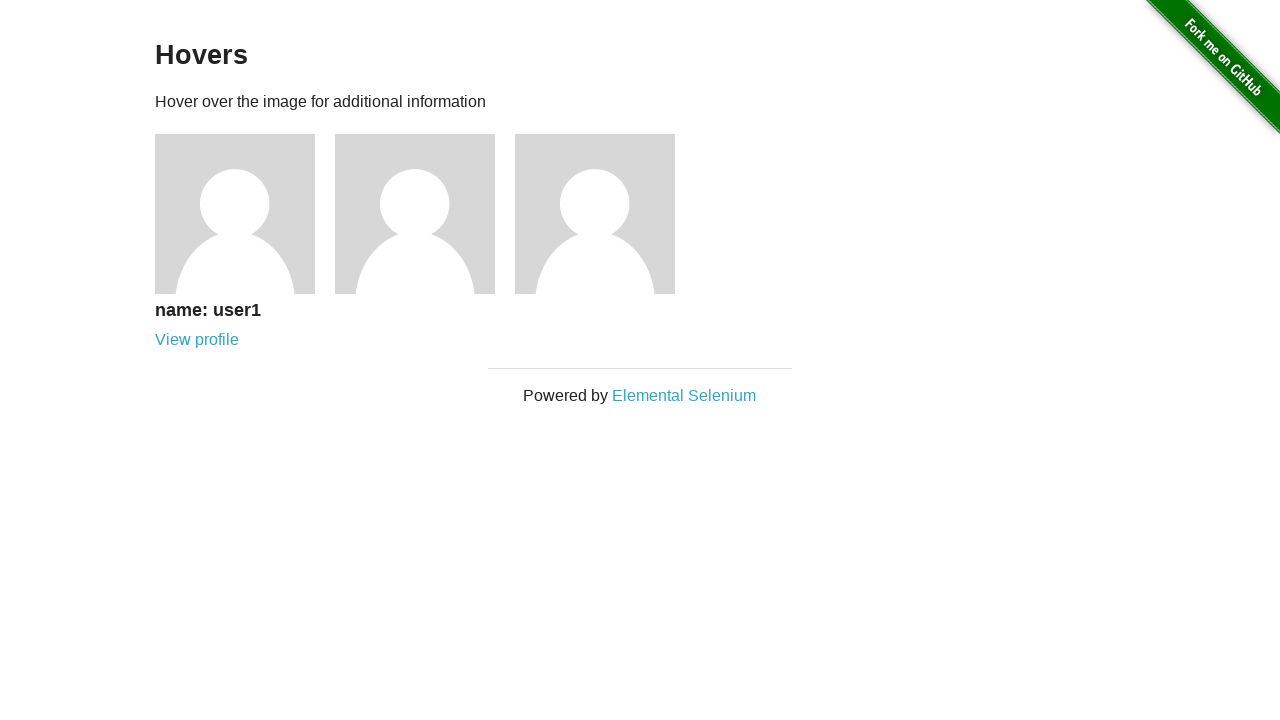

Verified that caption is visible after hover
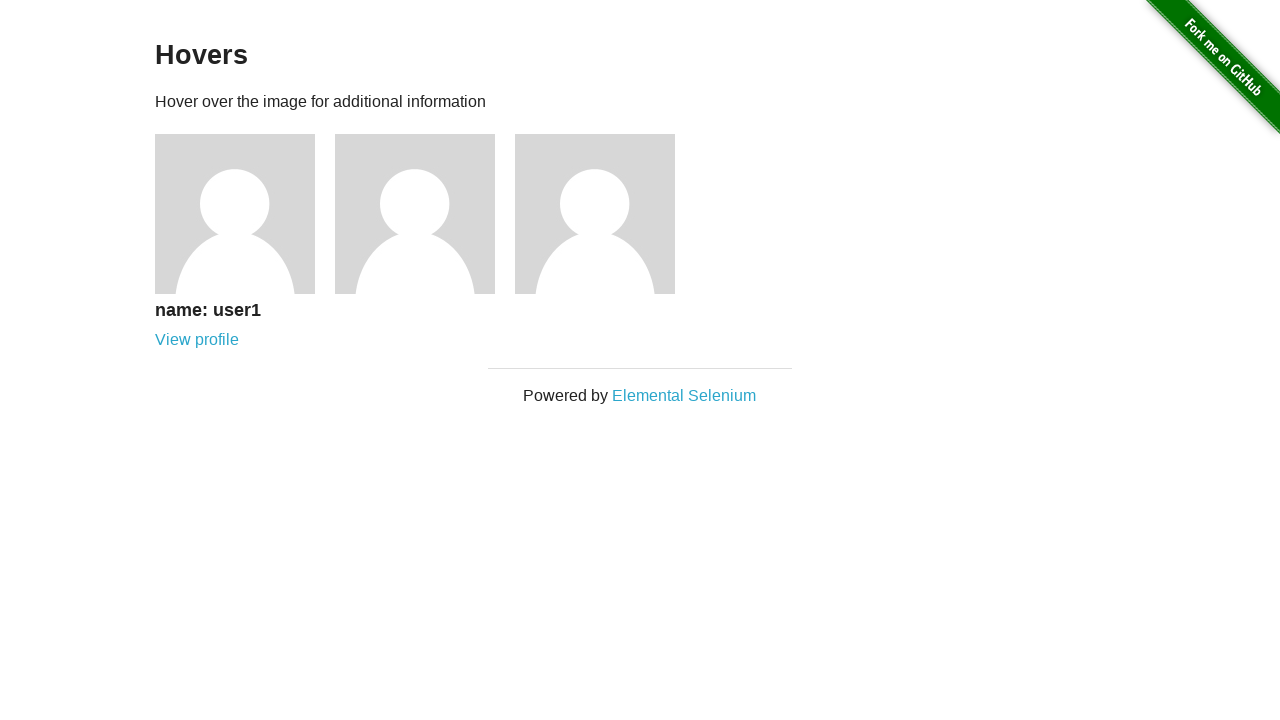

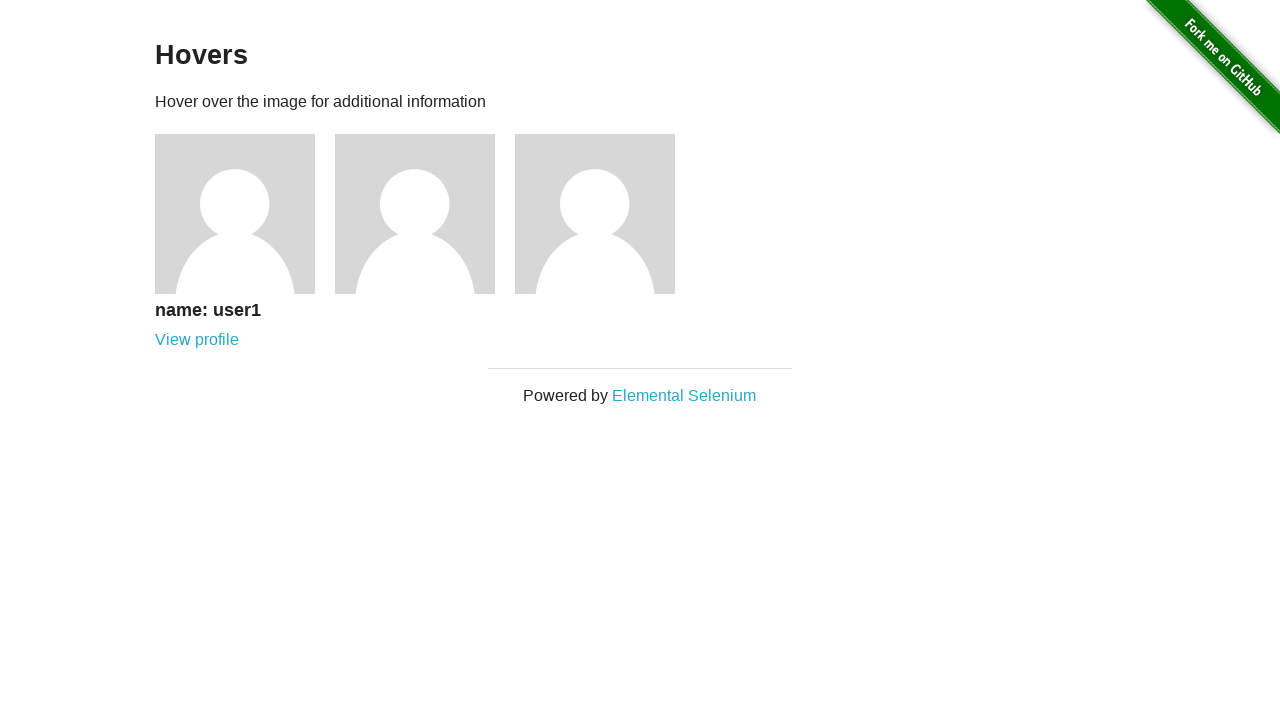